Tests checkbox and radio button functionality by clicking various checkboxes and radio buttons and verifying their states

Starting URL: https://www.tutorialspoint.com/selenium/practice/selenium_automation_practice.php

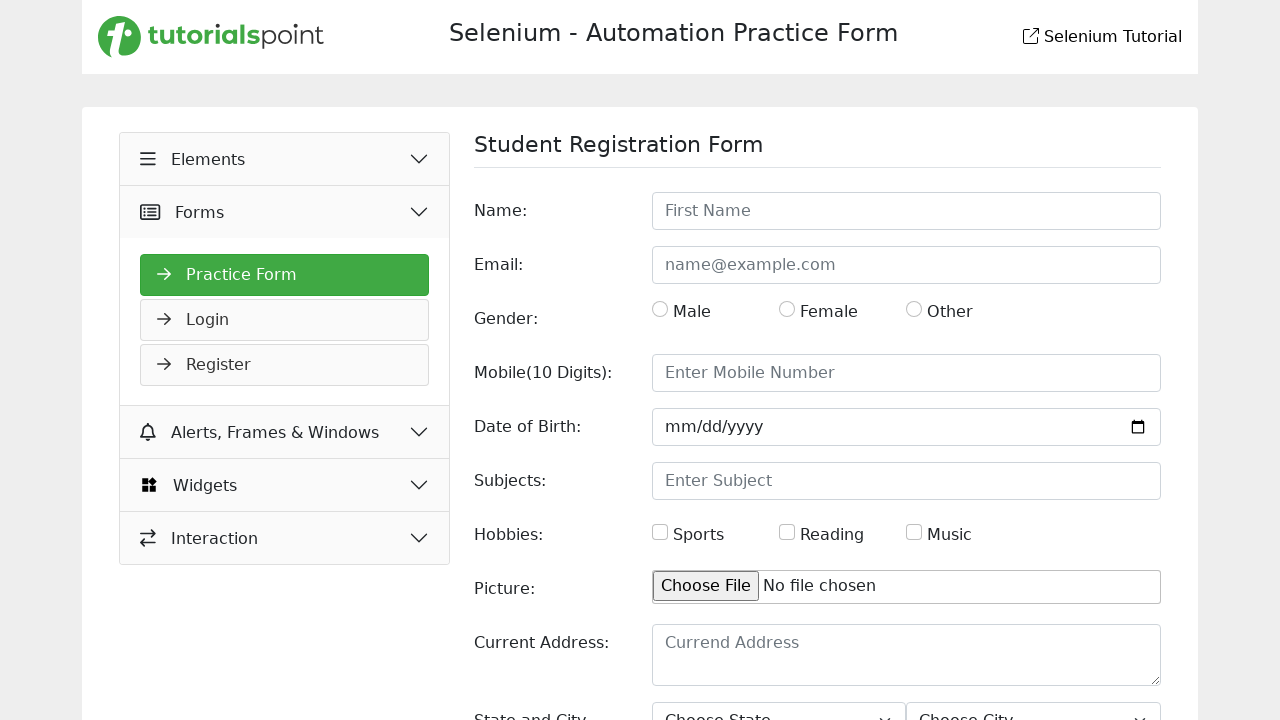

Clicked accordion button to expand section at (285, 159) on xpath=//button[@class='accordion-button collapsed' and @aria-controls='collapseO
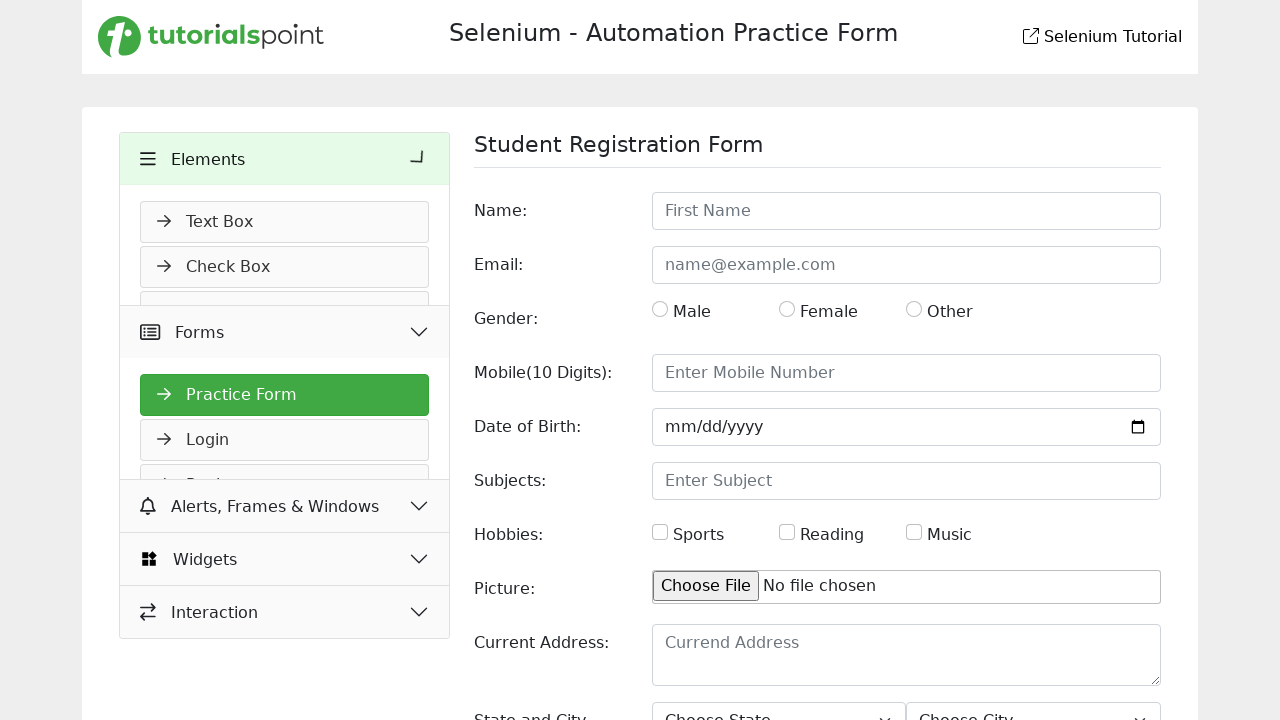

Navigated to checkbox page at (285, 267) on xpath=//*[contains(@href,'check')]
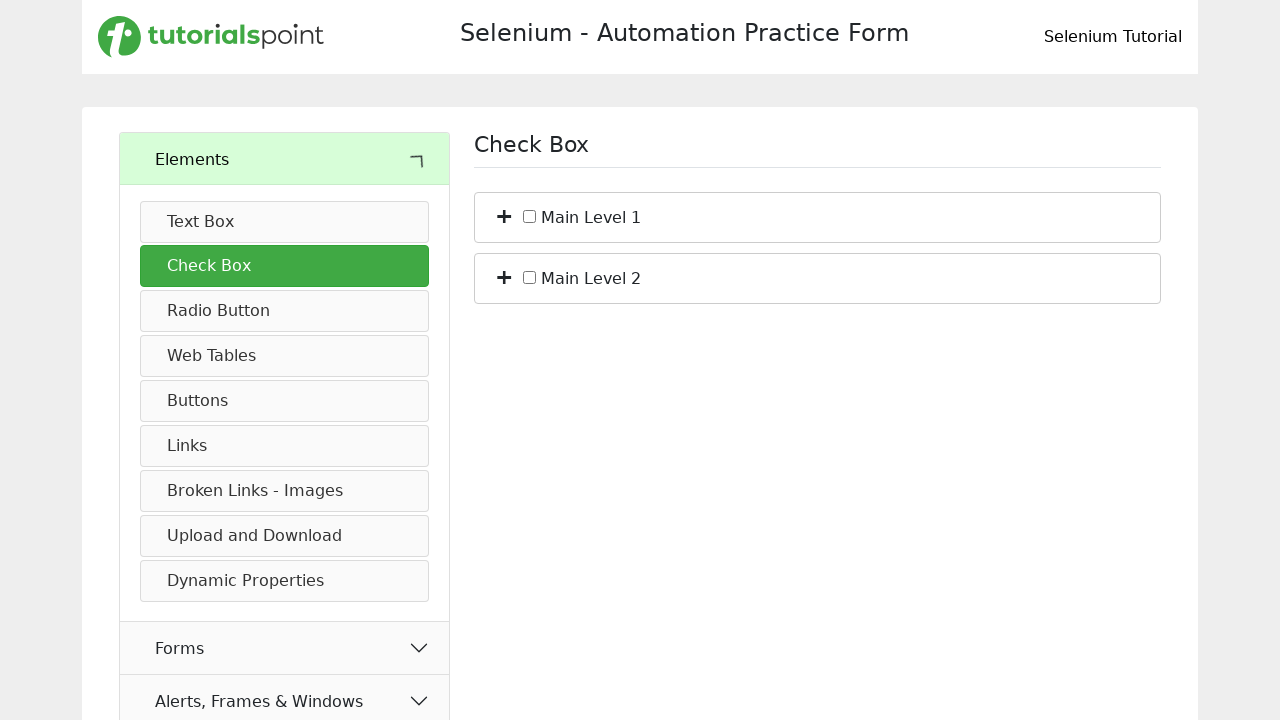

Clicked checkbox element c_bs_1 at (530, 216) on #c_bs_1
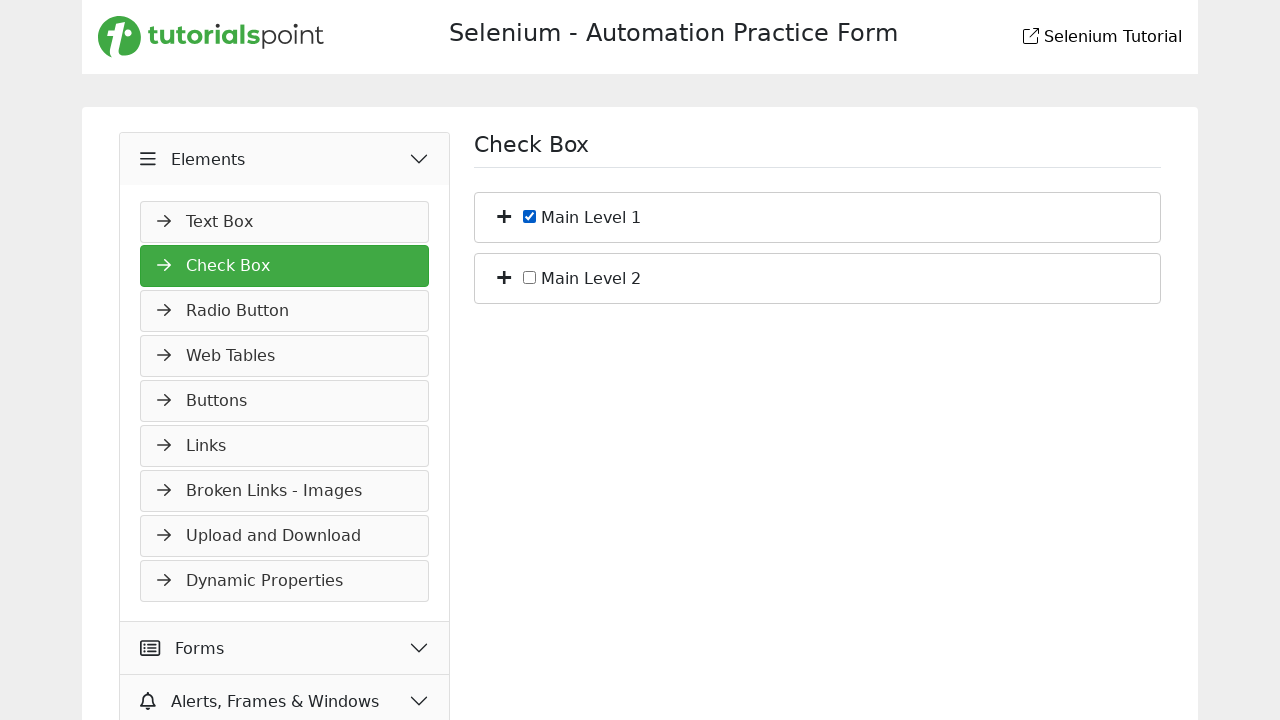

Clicked expand button at (504, 215) on (//span[@class='plus'])[1]
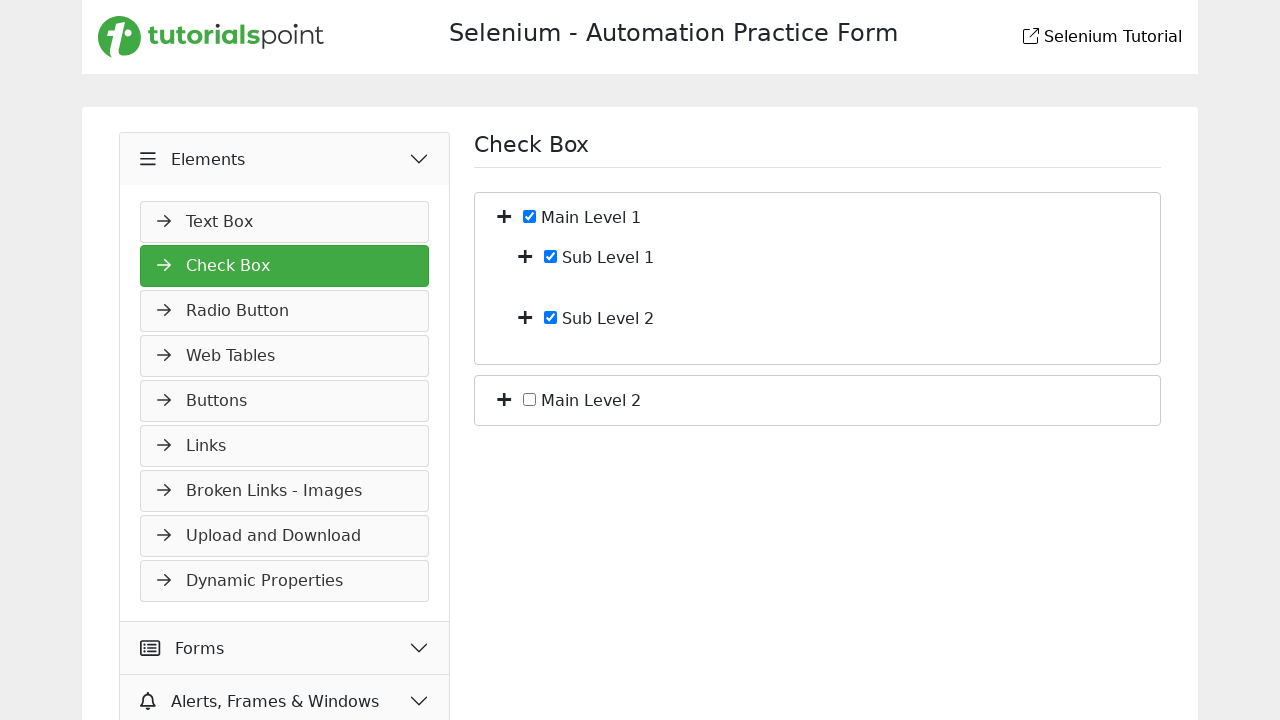

Navigated to radio button page at (285, 311) on xpath=//*[contains(@href,'radio')]
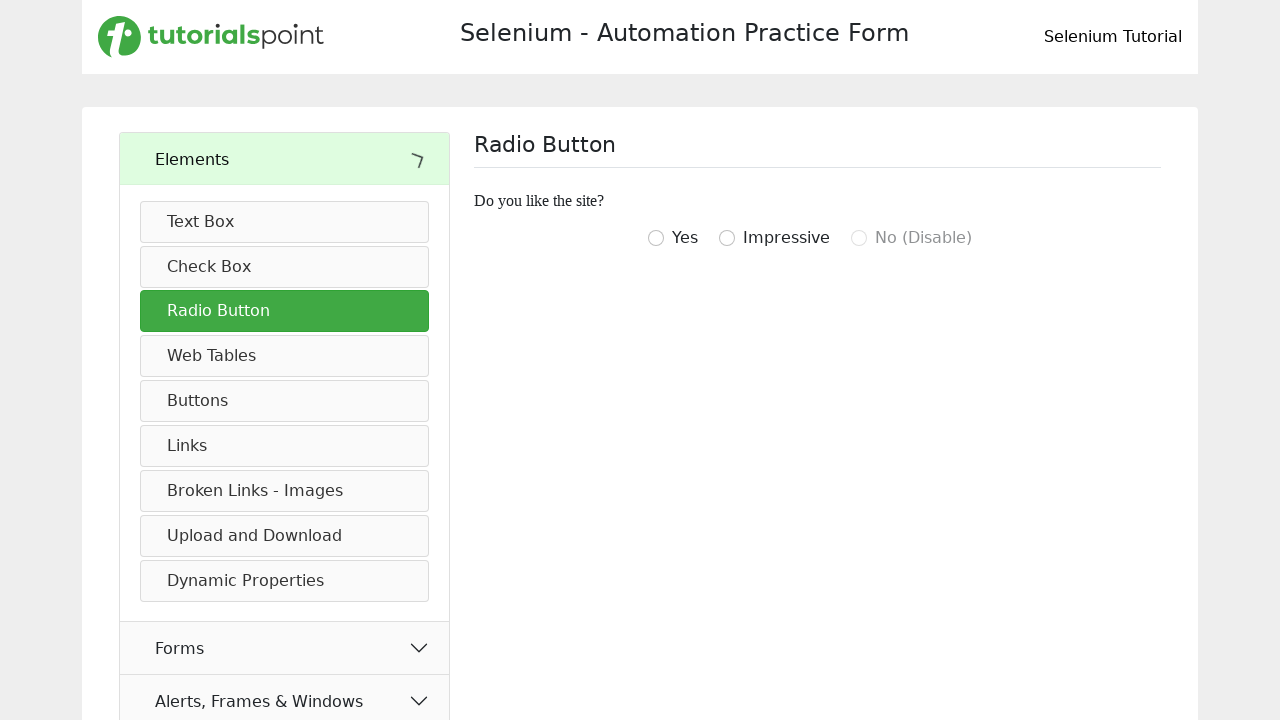

Clicked radio button with value 'igotthree' at (727, 238) on input[value='igotthree']
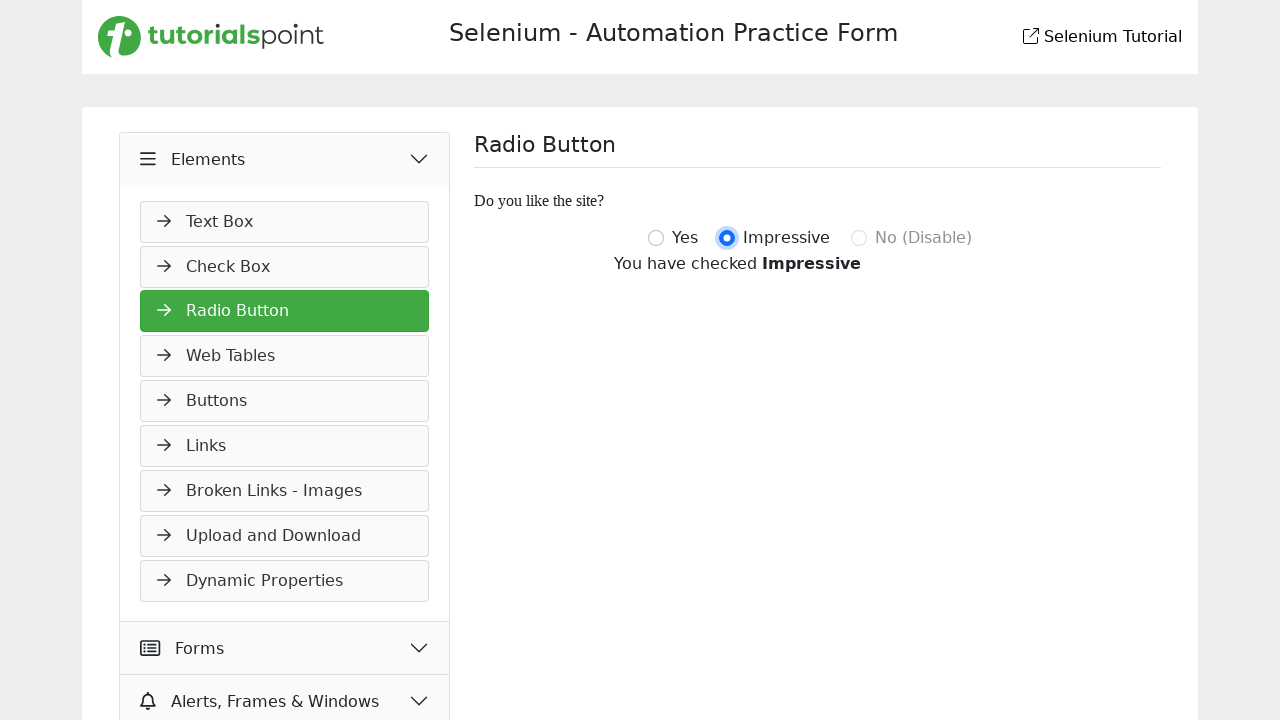

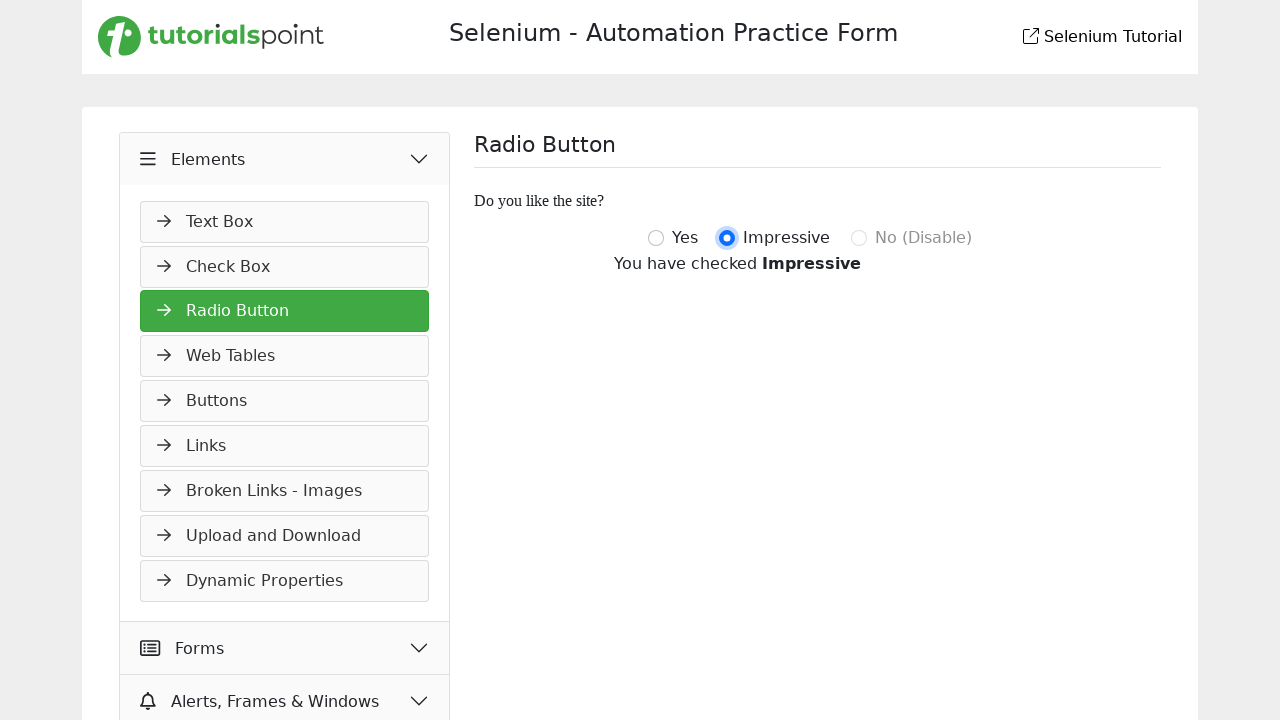